Loads the 404 page and verifies it renders successfully

Starting URL: https://leandropata.pt/404

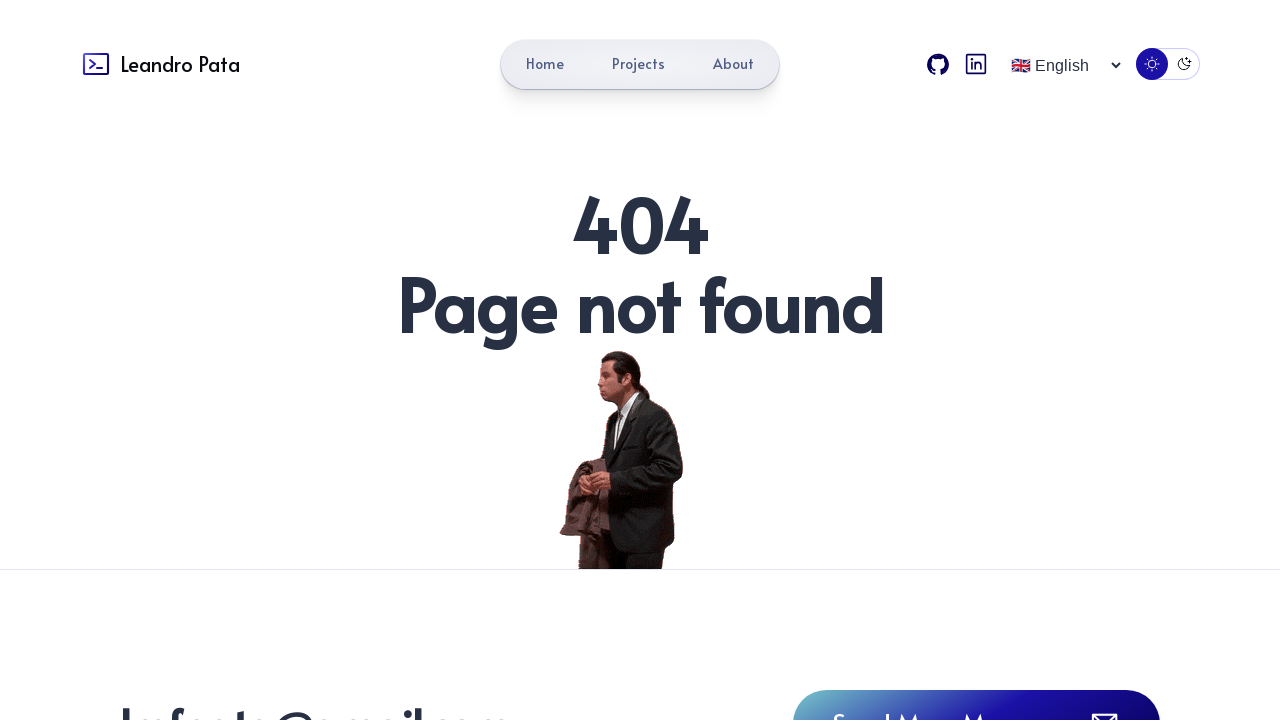

Waited for DOM content to load on 404 page
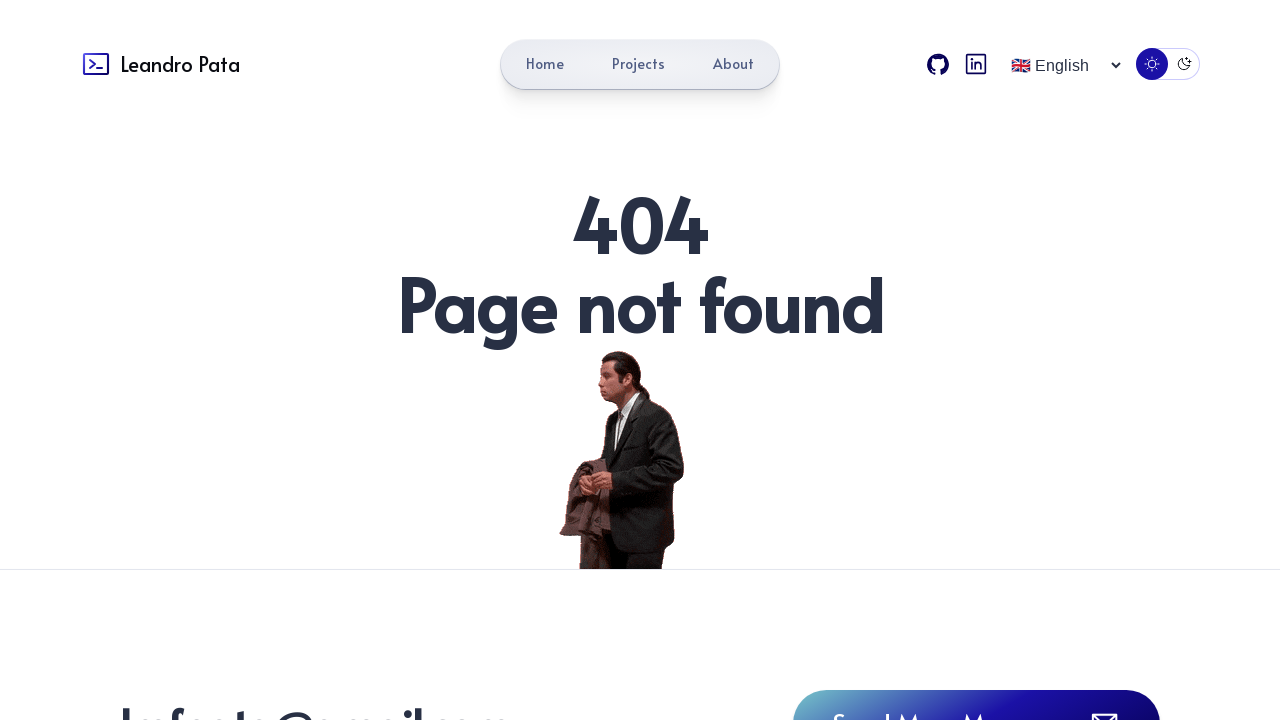

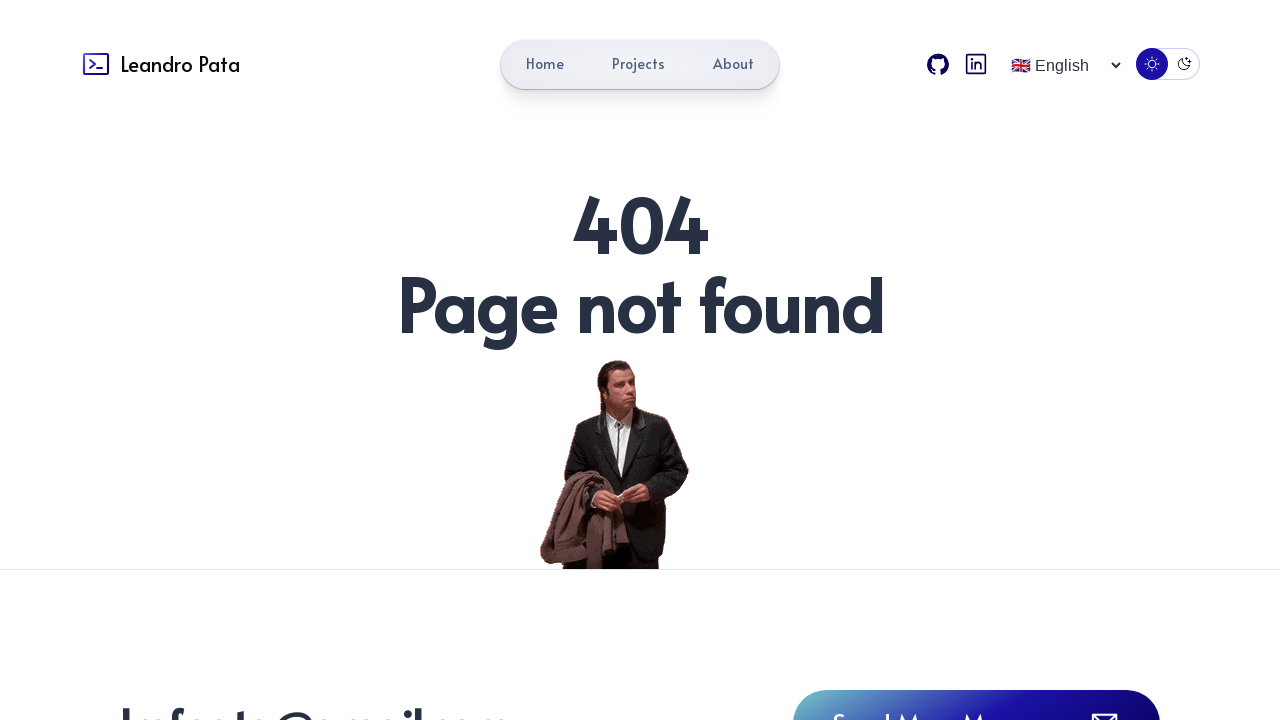